Tests radio button selection by first selecting Option 3, then changing to Option 1, and verifying the result message shows Option 1 as selected.

Starting URL: https://kristinek.github.io/site/examples/actions

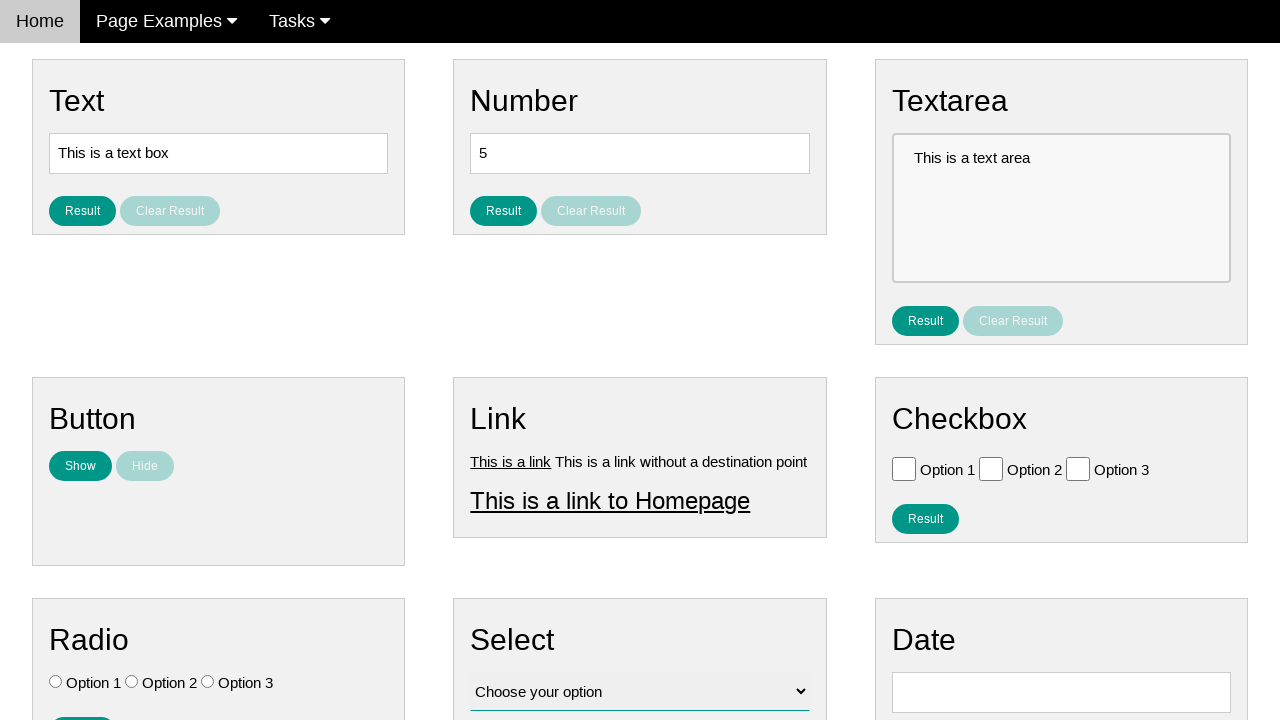

Clicked Option 3 radio button at (208, 682) on #vfb-7-3
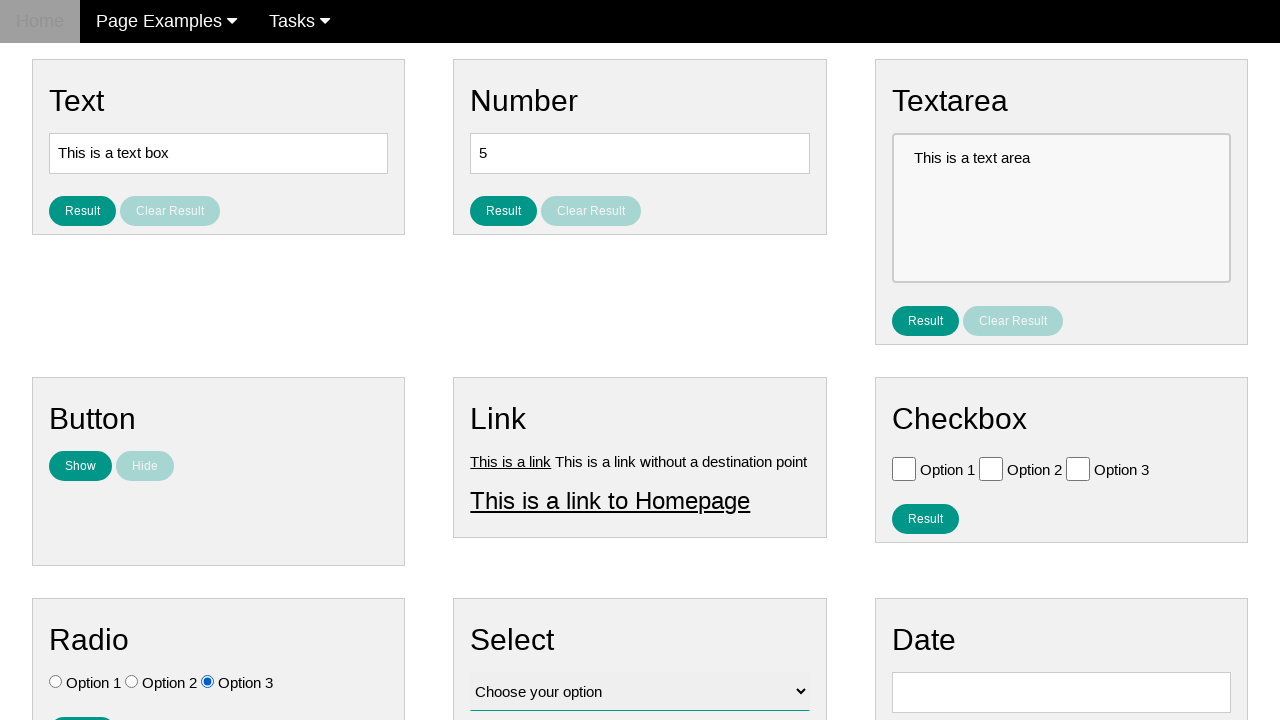

Clicked Option 1 radio button to change selection at (56, 682) on #vfb-7-1
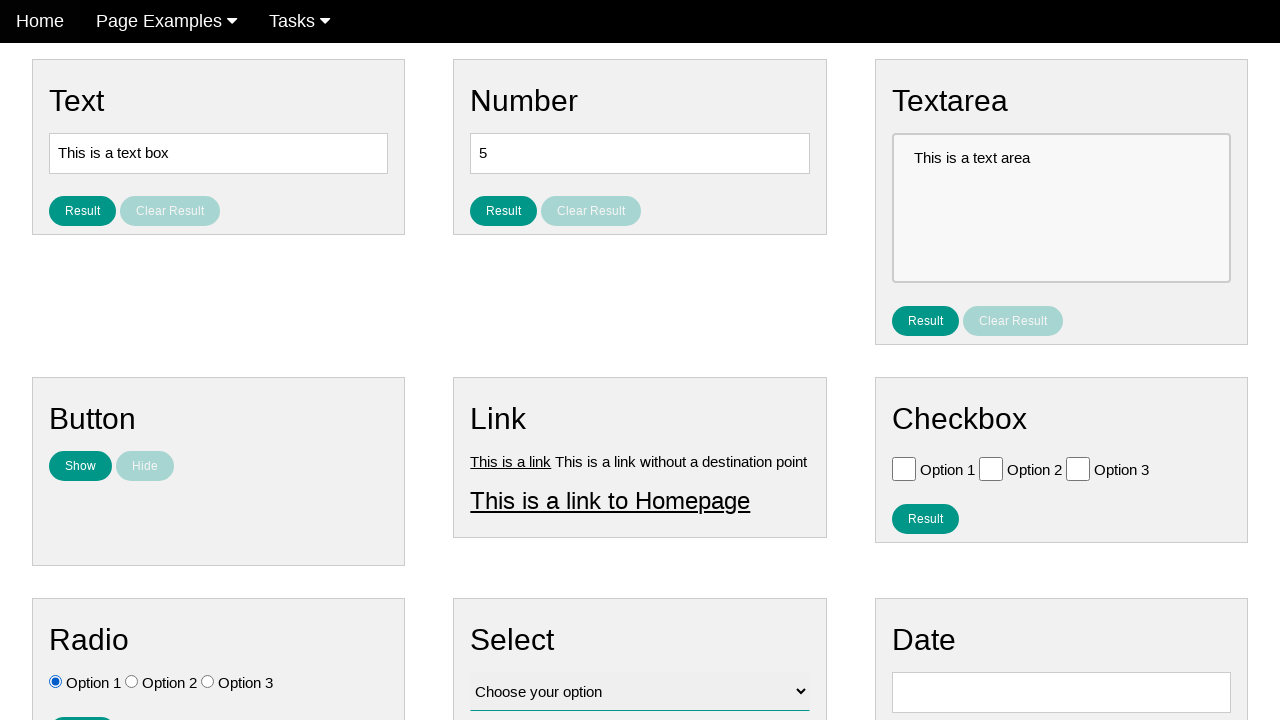

Clicked result button for radio buttons at (82, 705) on #result_button_ratio
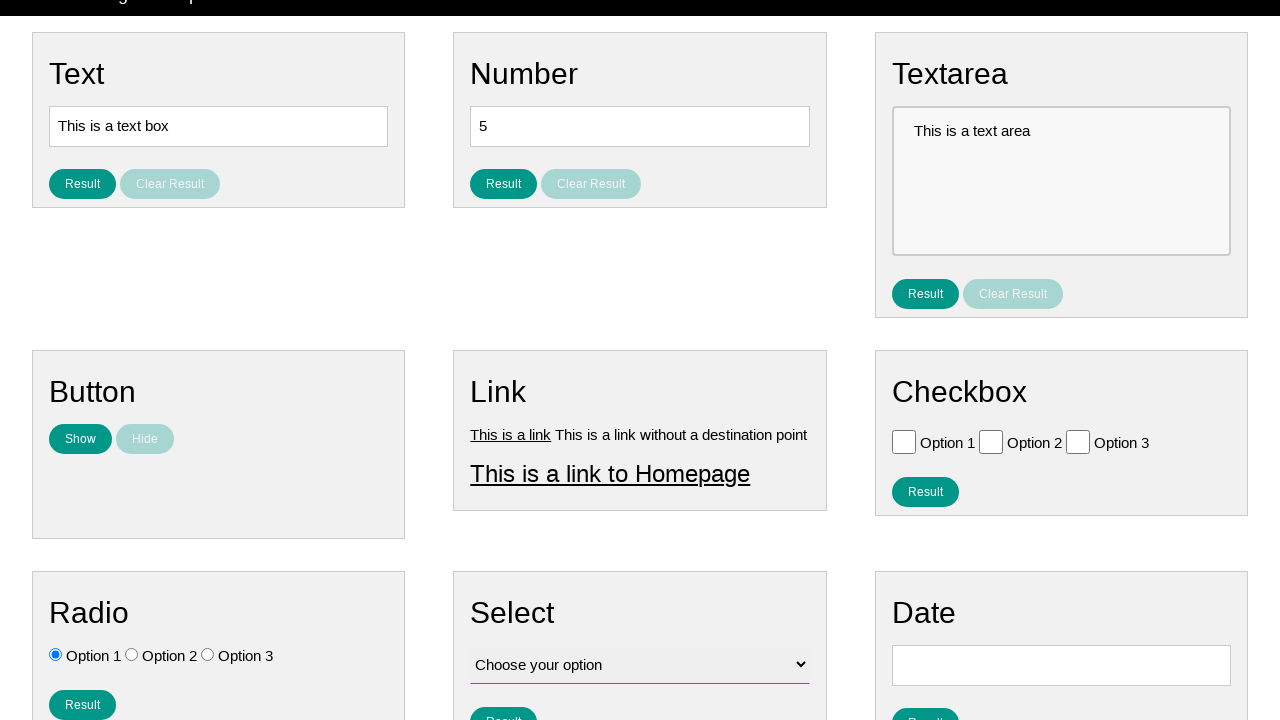

Result message displayed showing Option 1 as selected
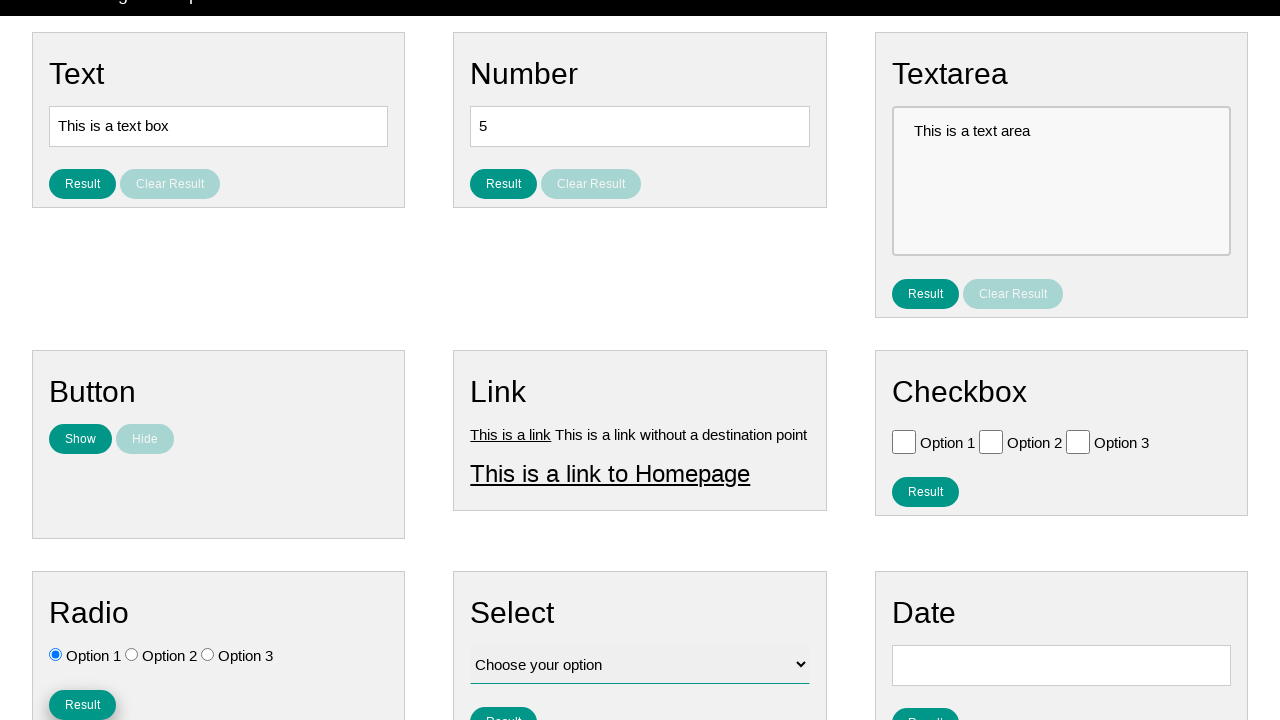

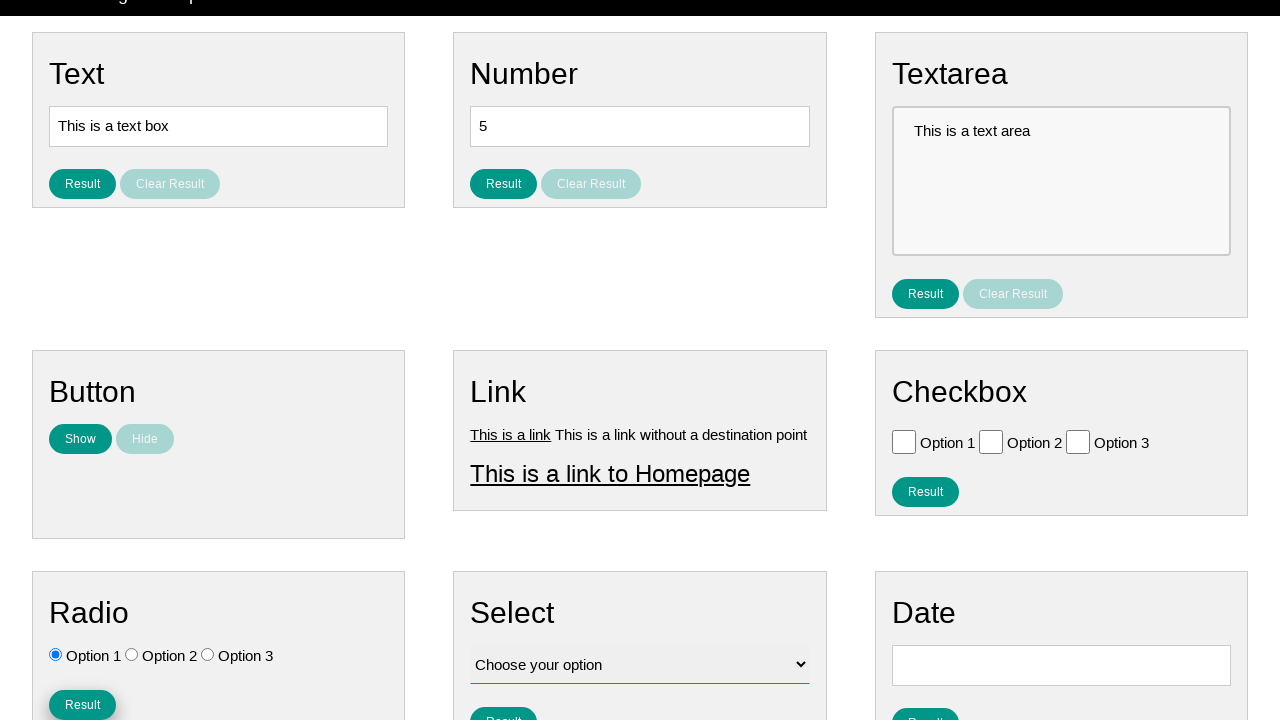